Tests the erail.in train schedule interface by clicking the From/To button and the date selection checkbox to display the train list table.

Starting URL: http://erail.in

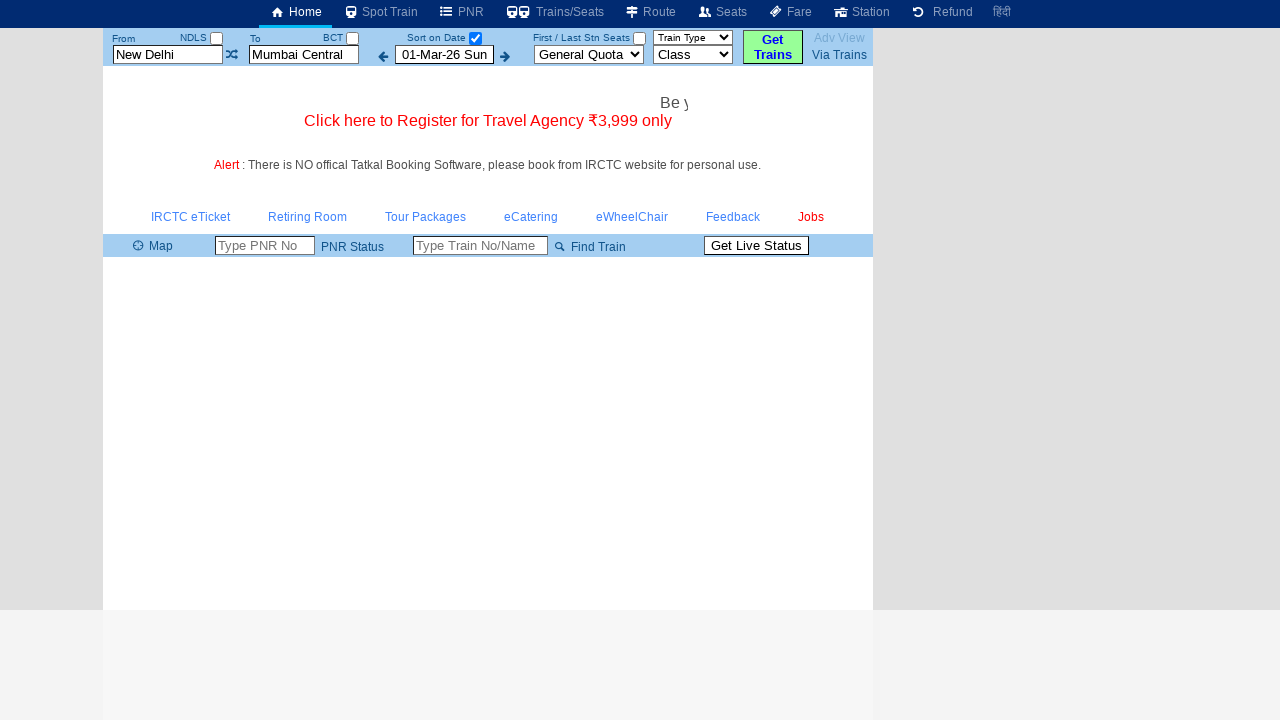

Clicked the From/To button to initiate search at (773, 47) on #buttonFromTo
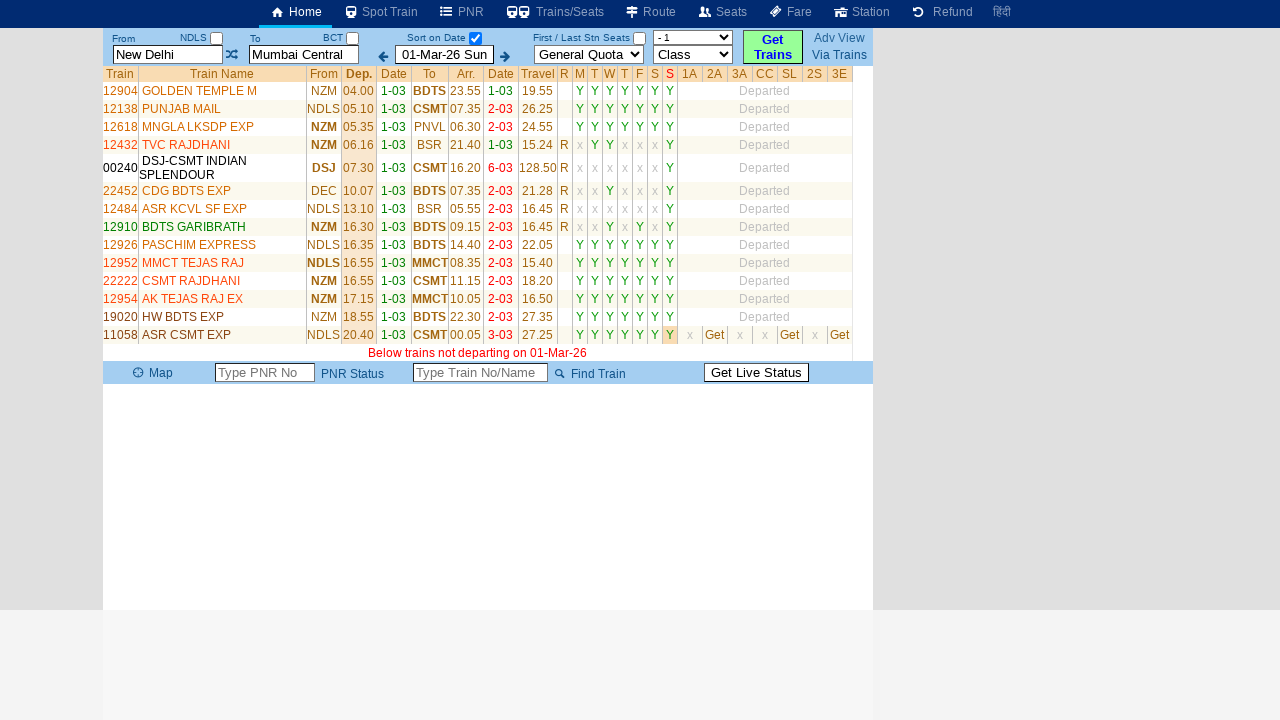

Clicked the date selection checkbox at (475, 38) on #chkSelectDateOnly
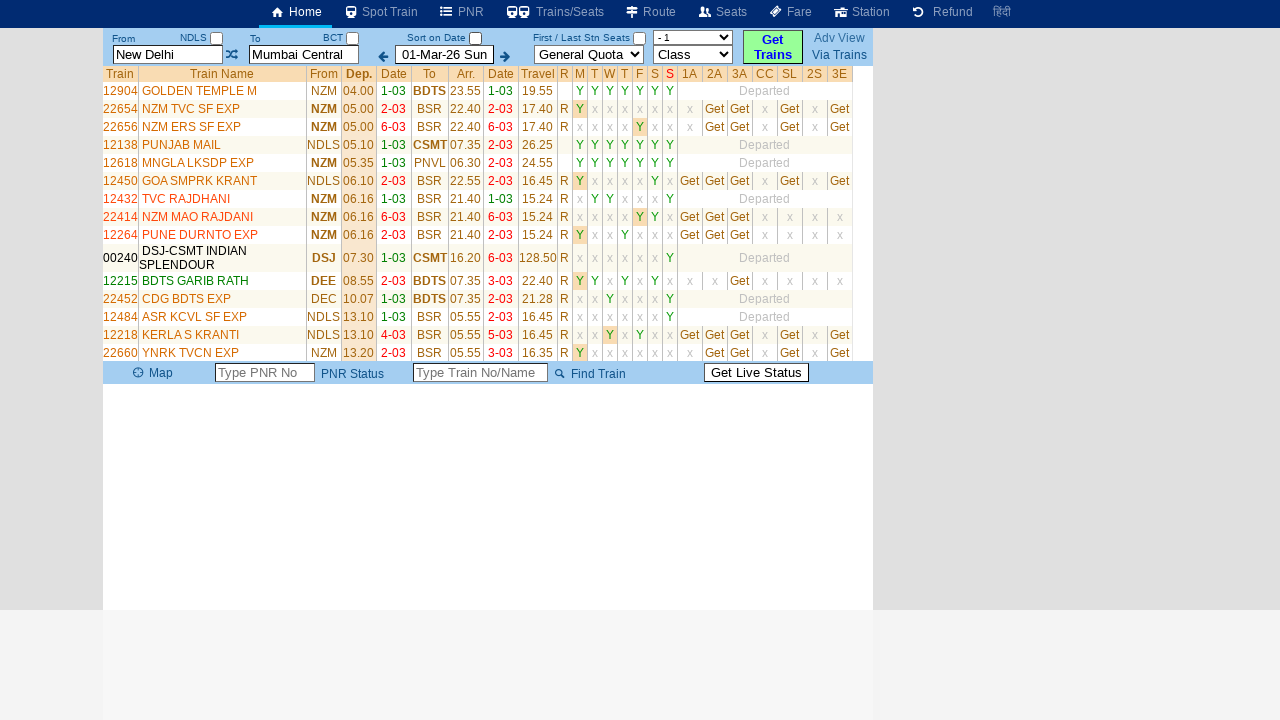

Train list table loaded successfully
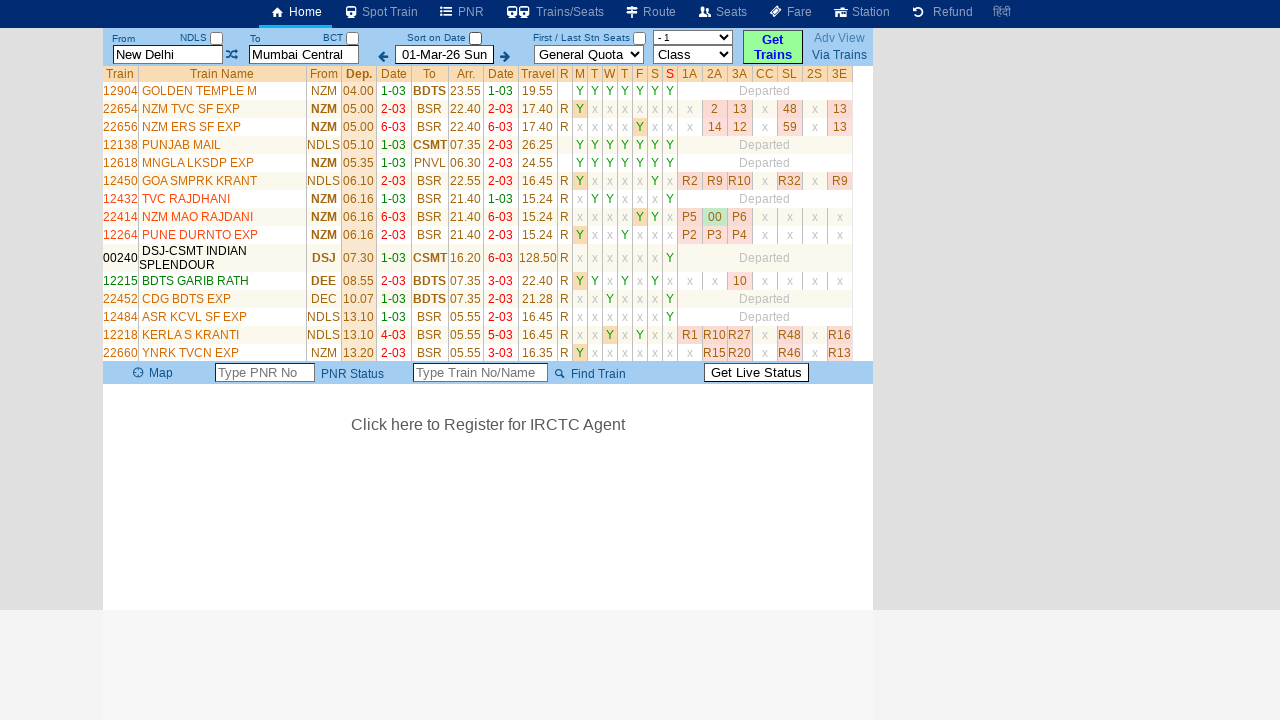

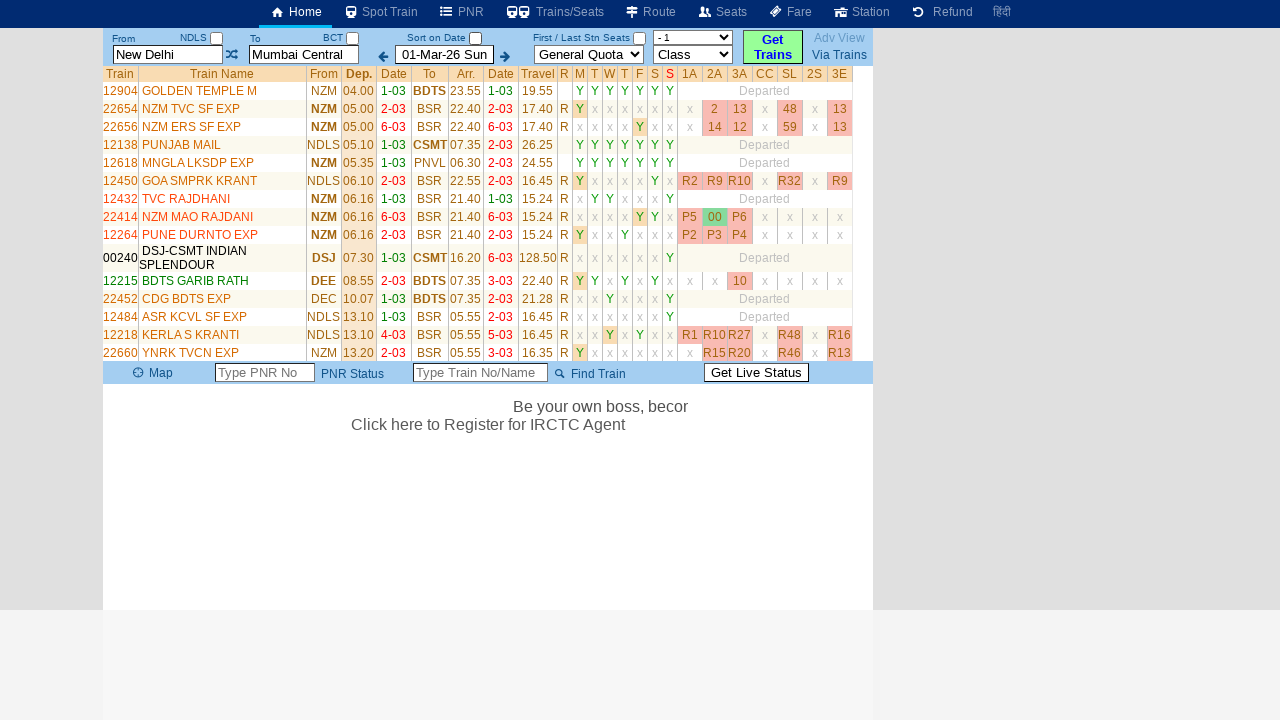